Tests Entry Ad page with looping behavior, repeatedly closing the ad and reloading the page

Starting URL: https://the-internet.herokuapp.com

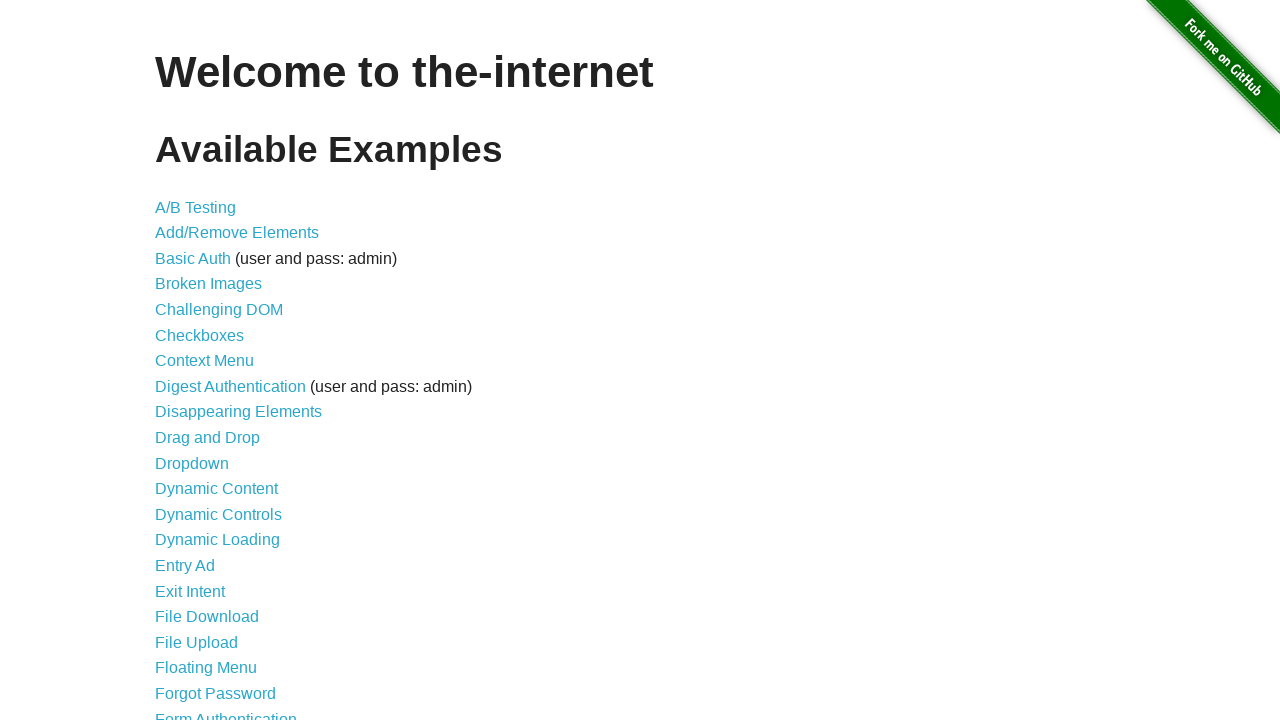

Clicked on Entry Ad link at (185, 566) on internal:role=link[name="Entry Ad"i]
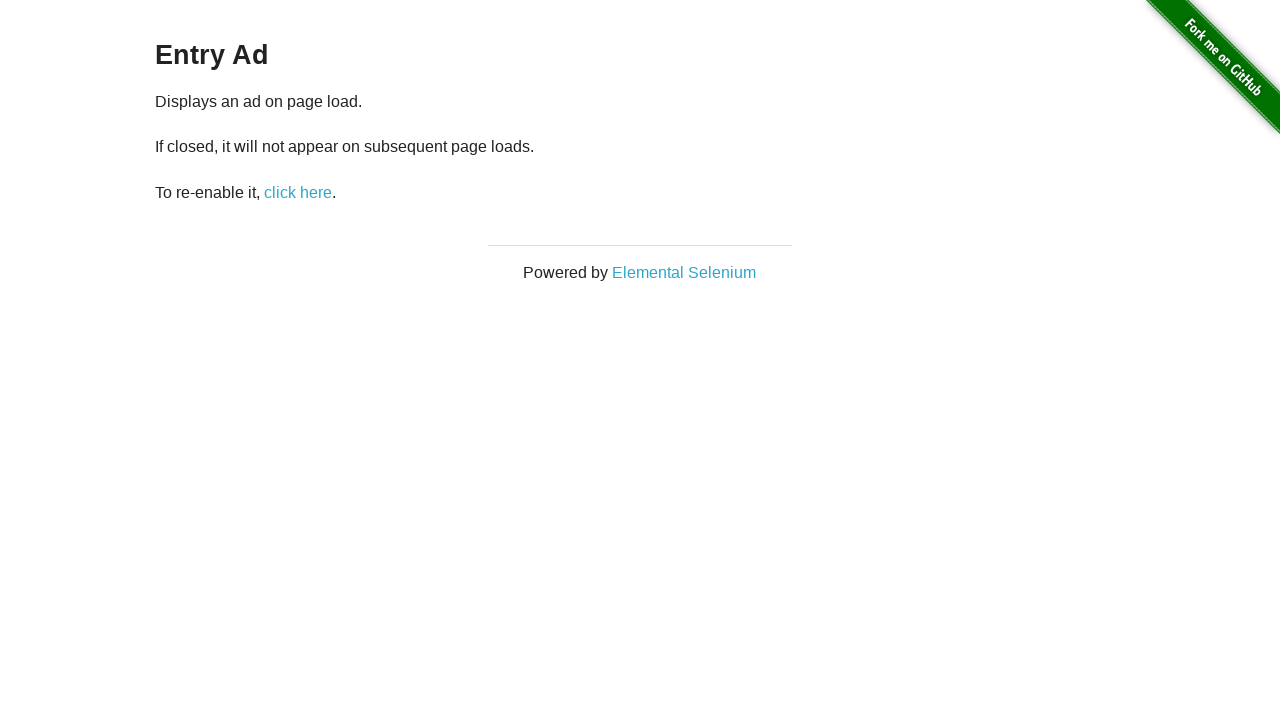

Waited for page load state
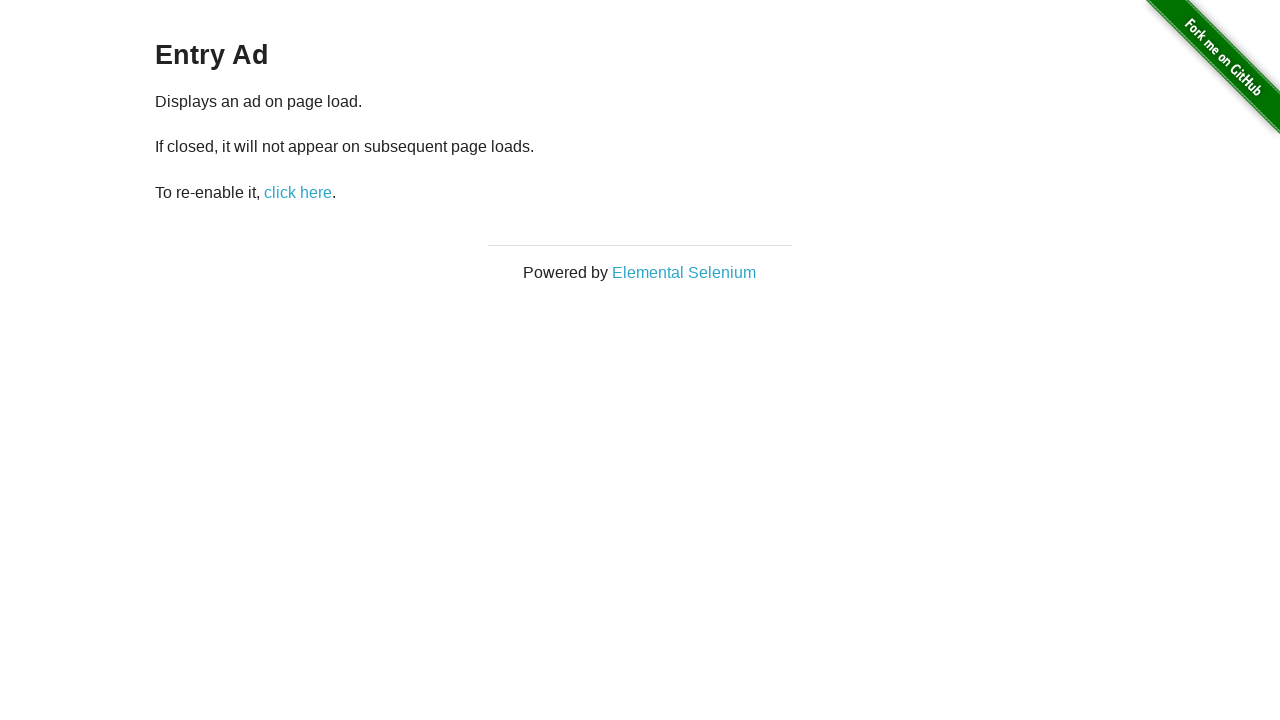

Waited 2000ms for modal to appear
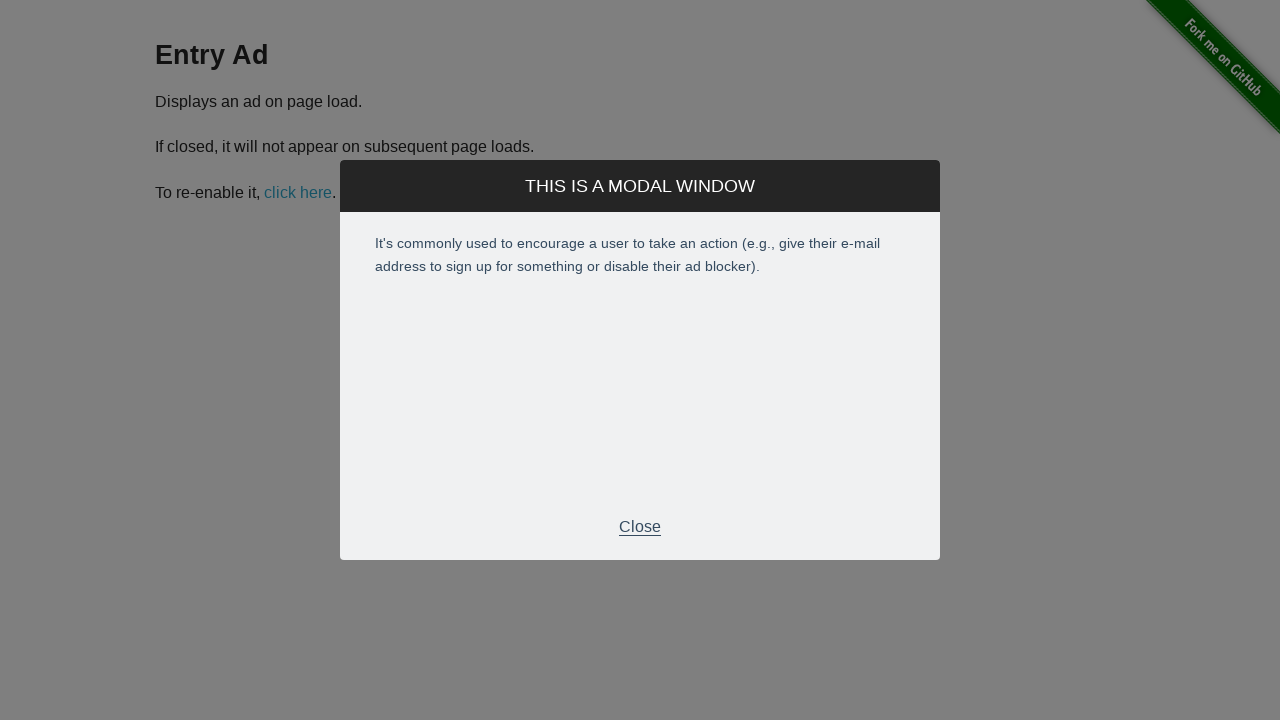

Located close button element
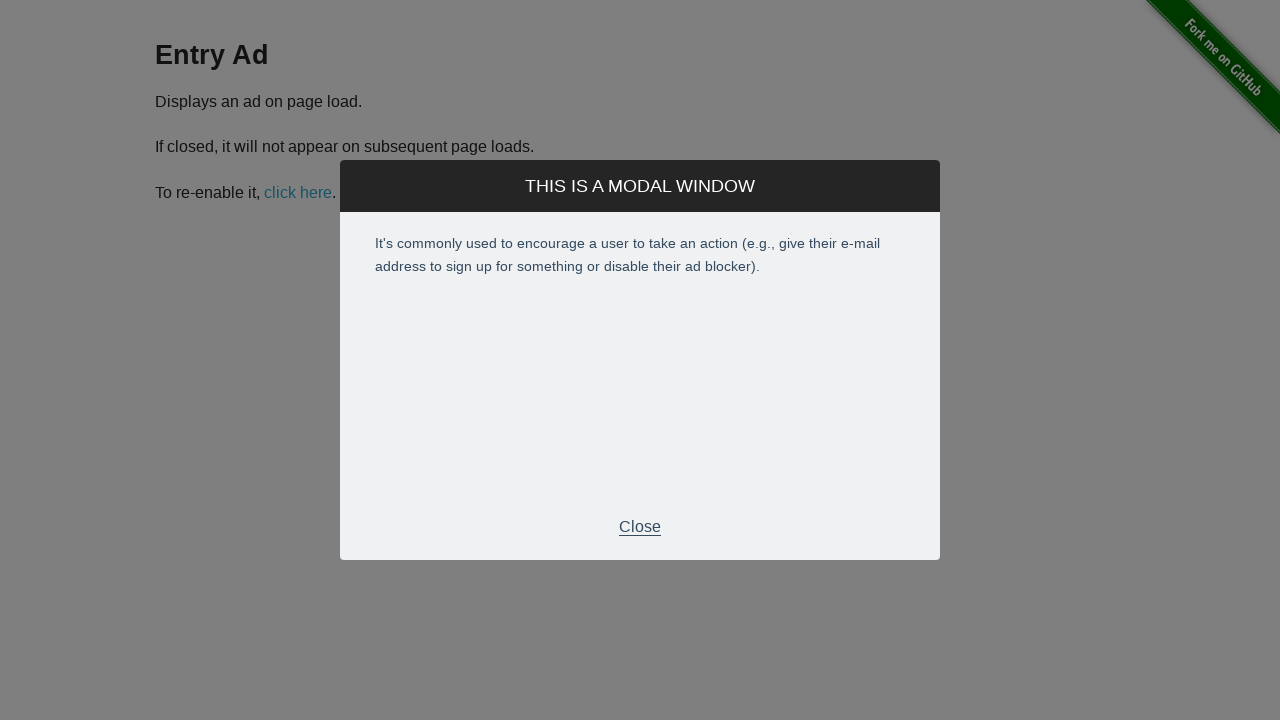

Clicked close button on entry ad modal at (640, 527) on xpath=//div[@class='modal-footer']//p[text()='Close'] >> nth=0
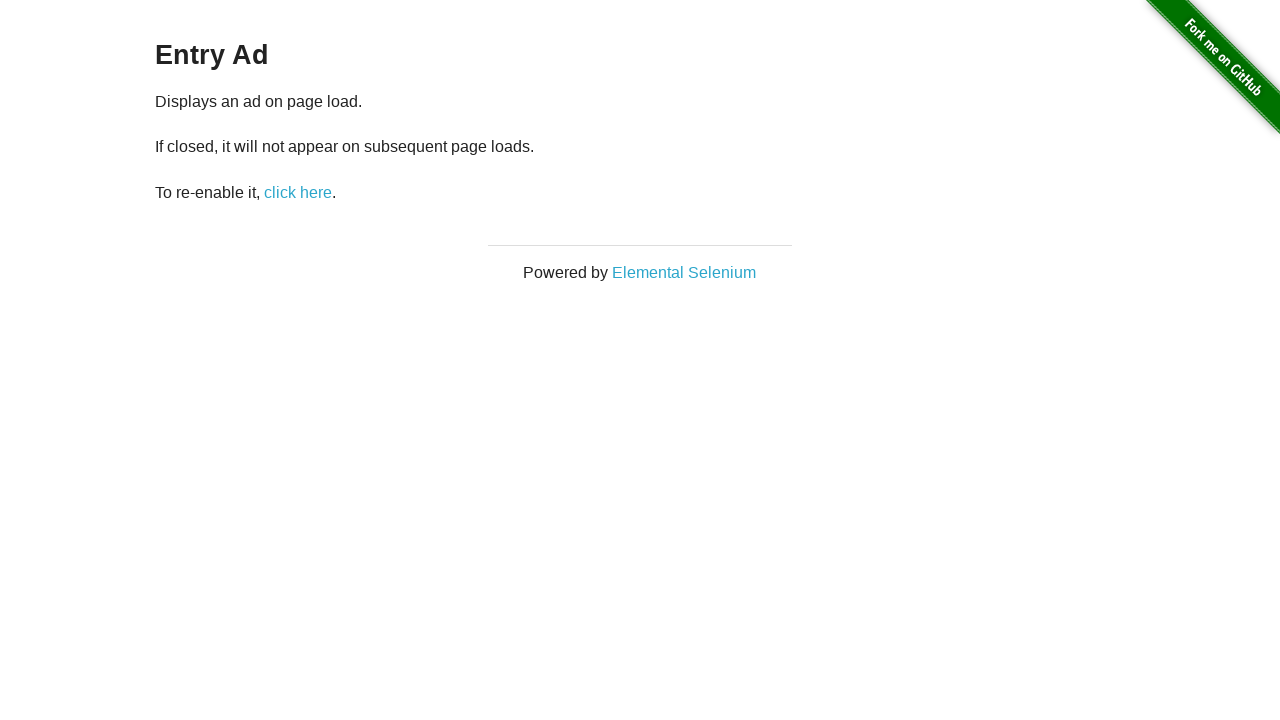

Reloaded the page
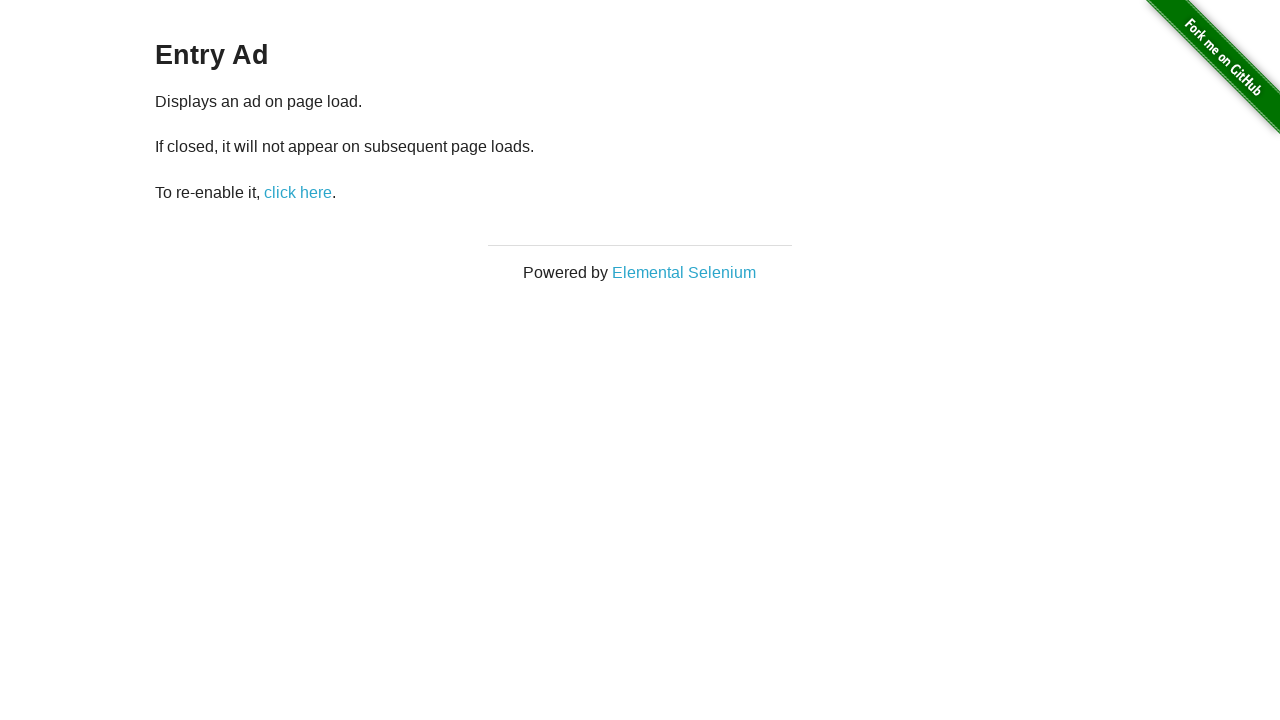

Waited for page load state after reload
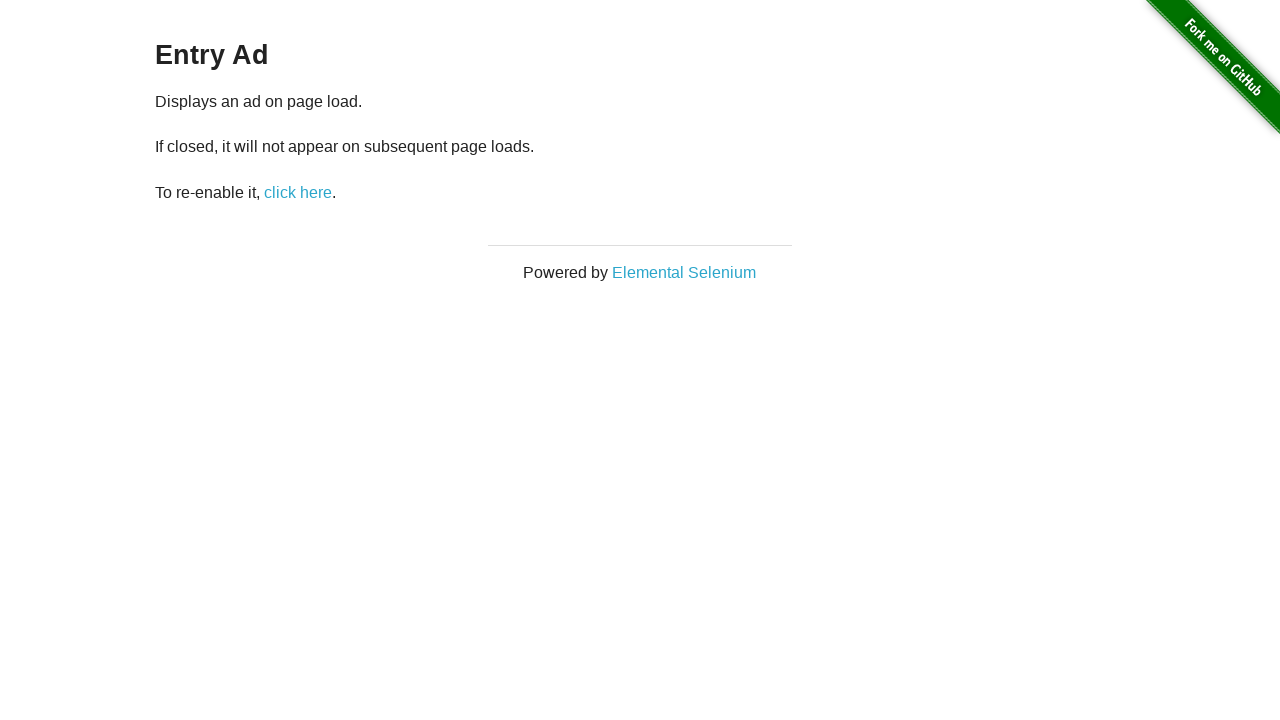

Waited for page load state
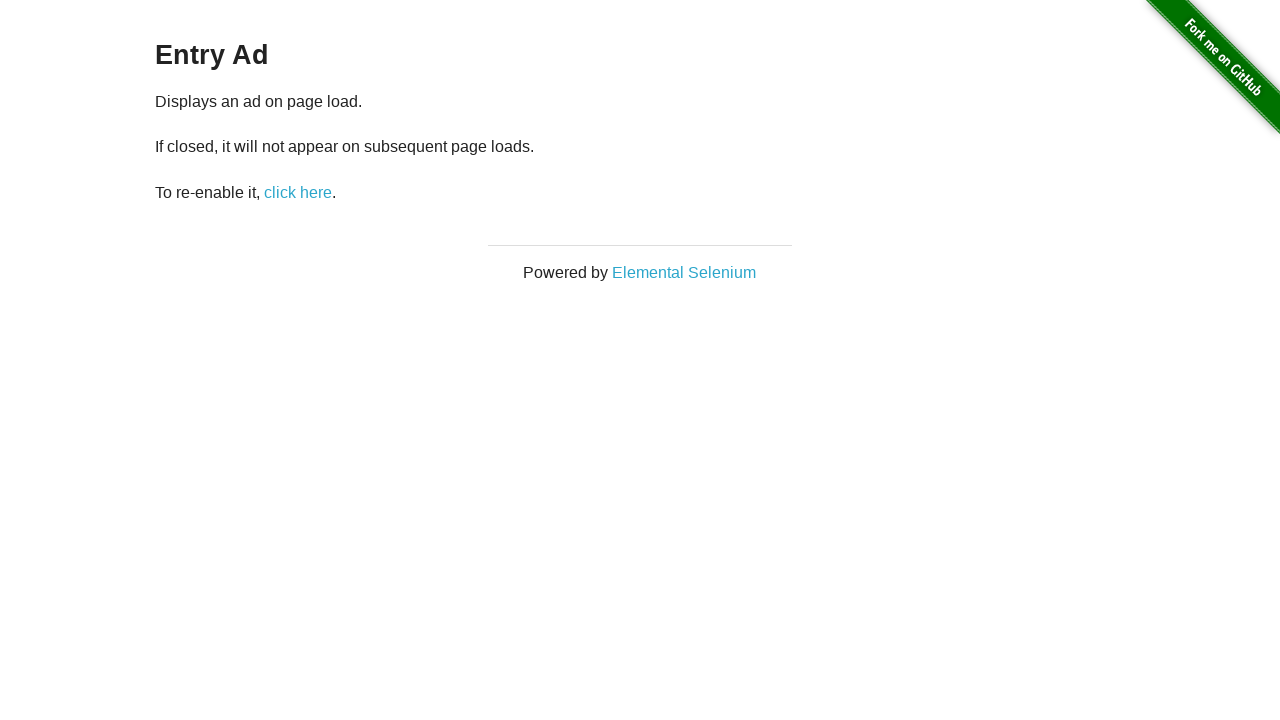

Waited 2000ms for modal to appear
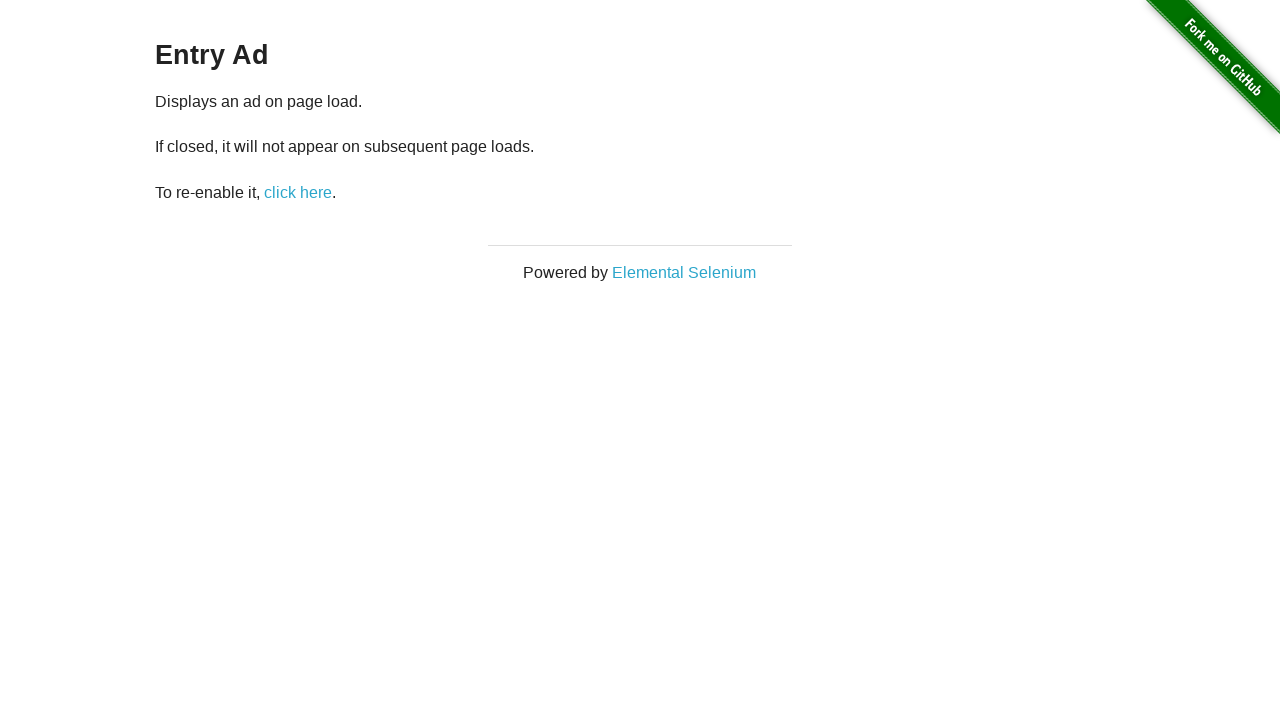

Located close button element
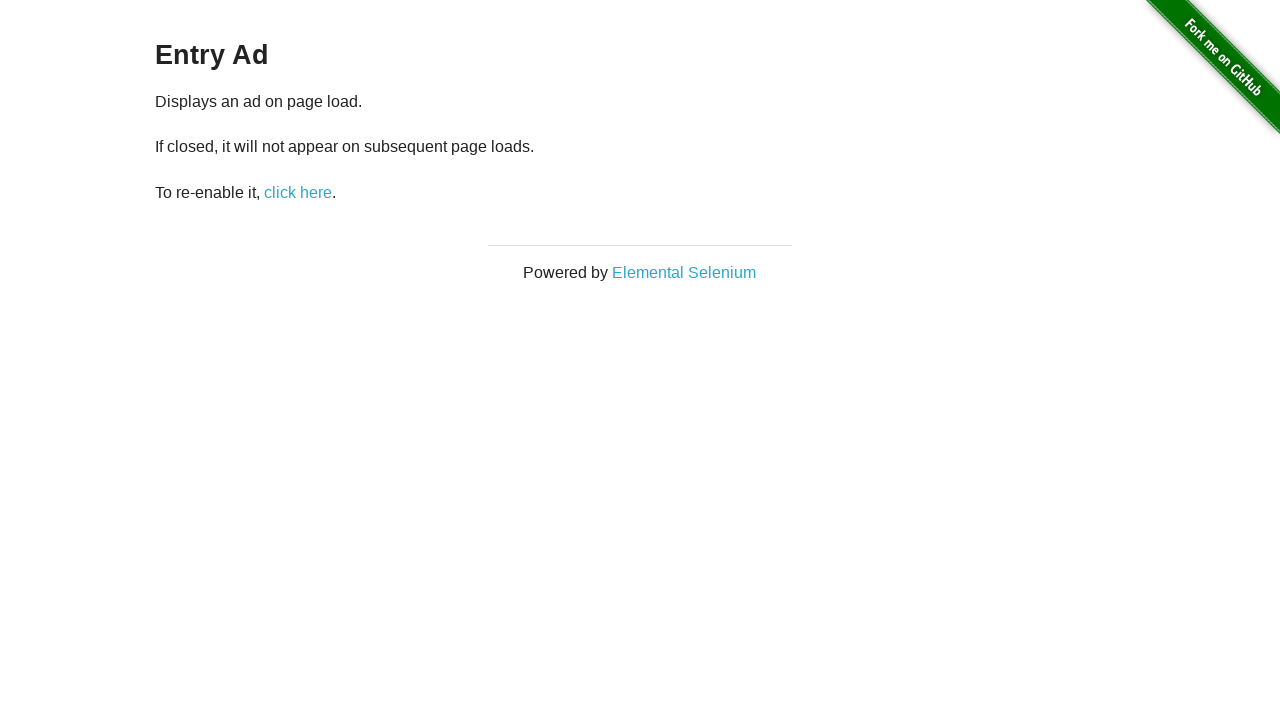

Close button not visible, breaking loop
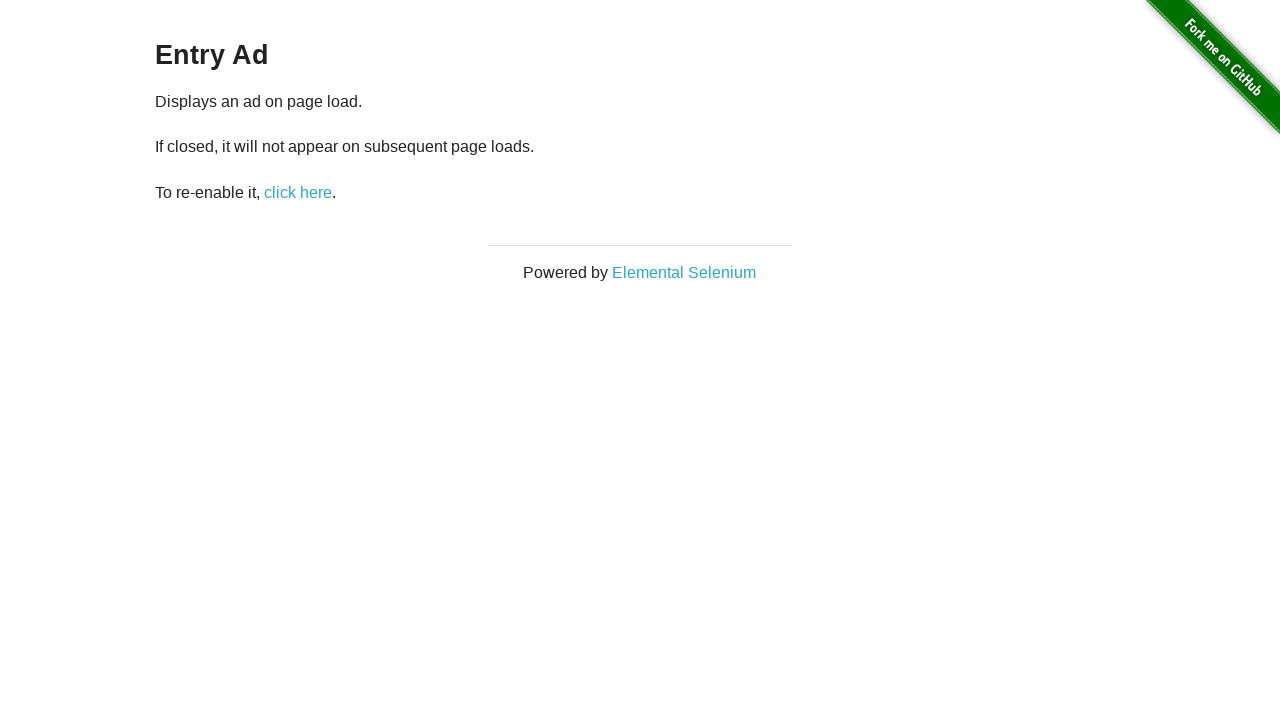

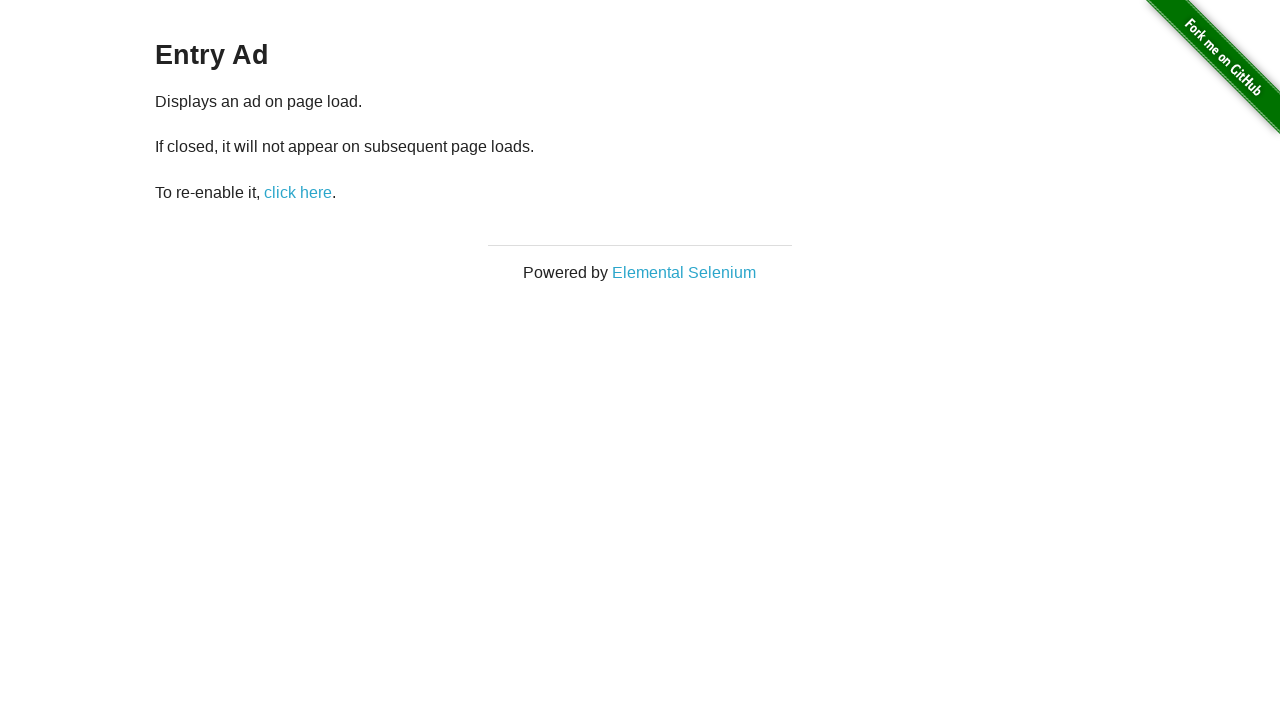